Tests the Simple Form Demo by entering a message and verifying it displays correctly after clicking the button

Starting URL: https://www.lambdatest.com/selenium-playground/

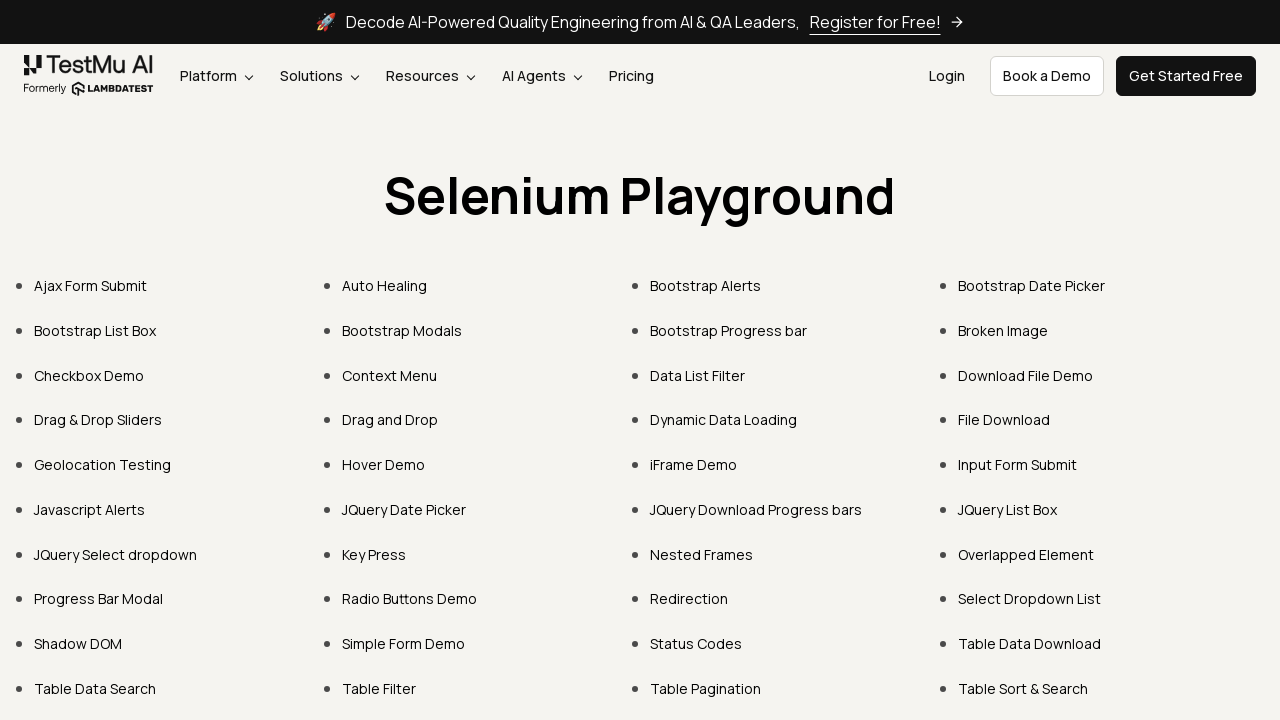

Clicked on Simple Form Demo menu option at (404, 644) on text=Simple Form Demo
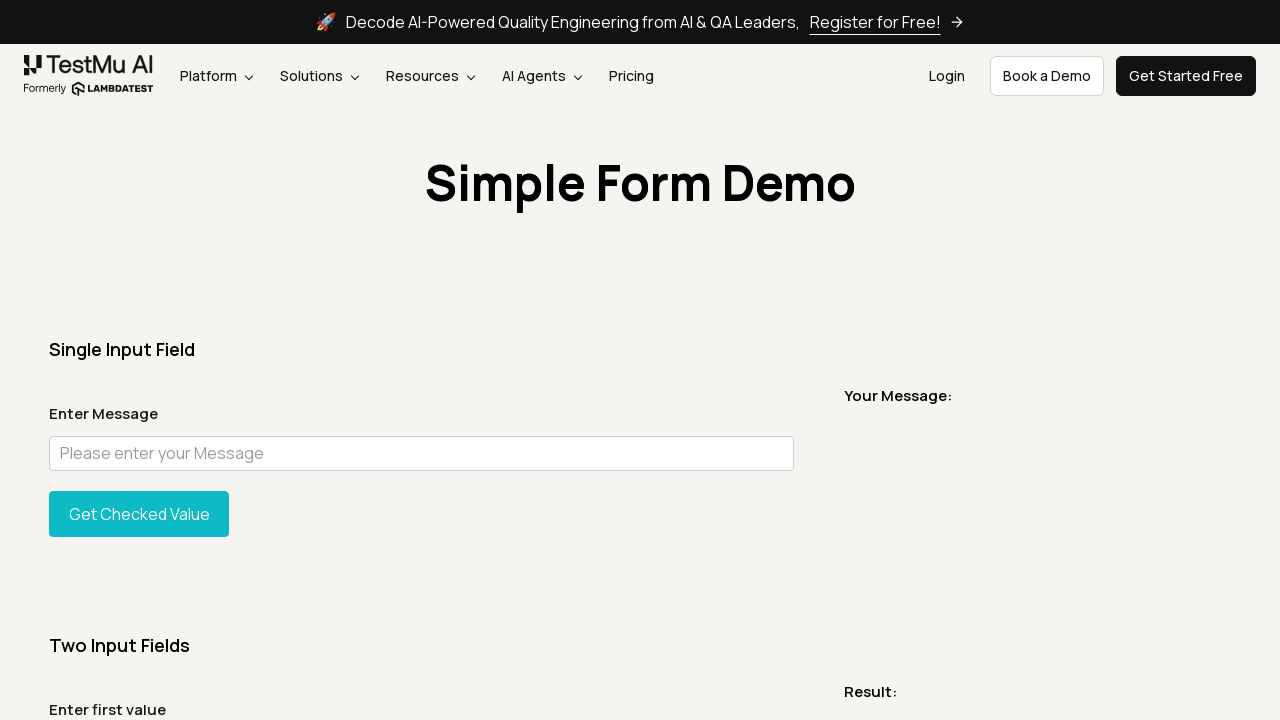

Navigated to Simple Form Demo page
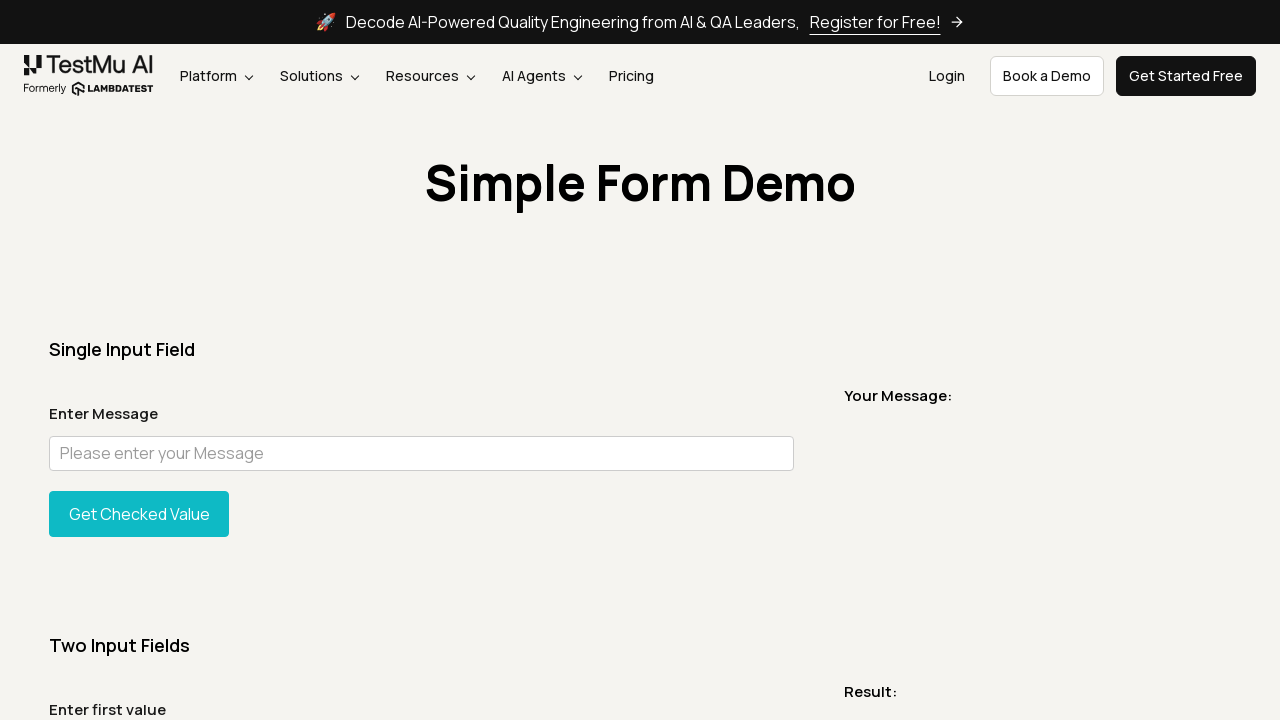

Entered message 'Welcome to Lambda Test' in user message field on #user-message
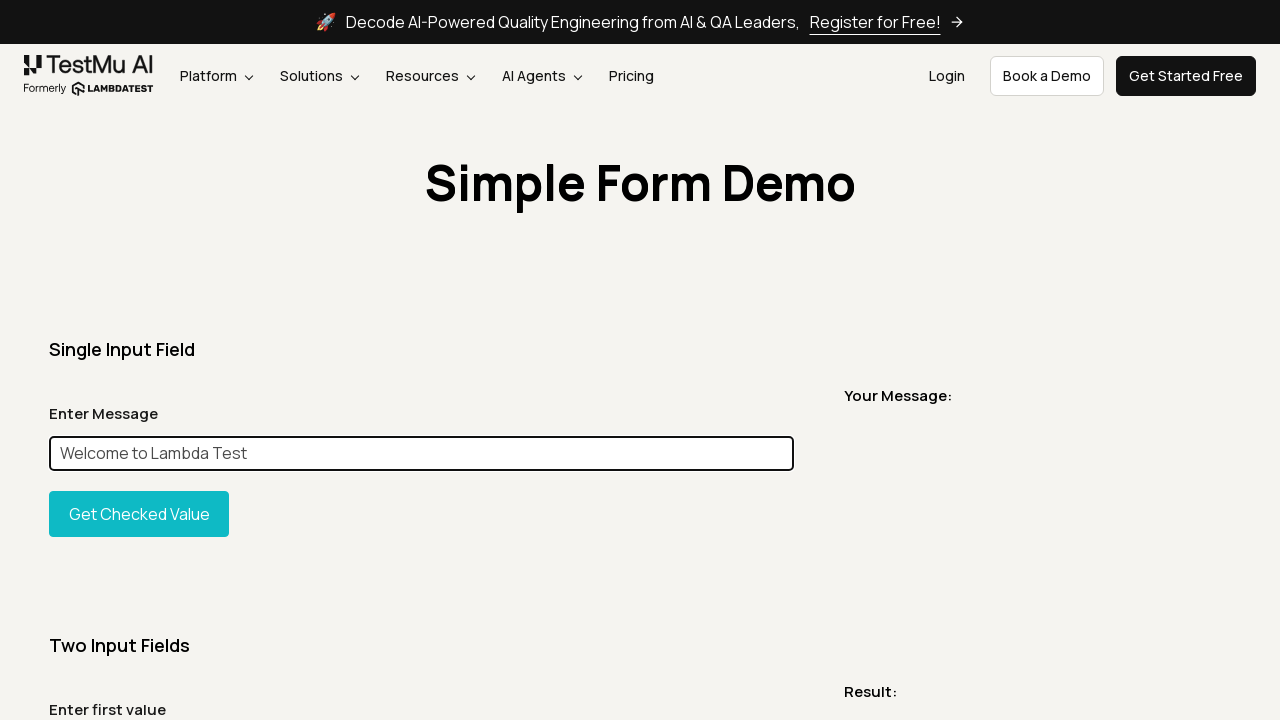

Clicked the Get Checked Value button at (139, 514) on #showInput
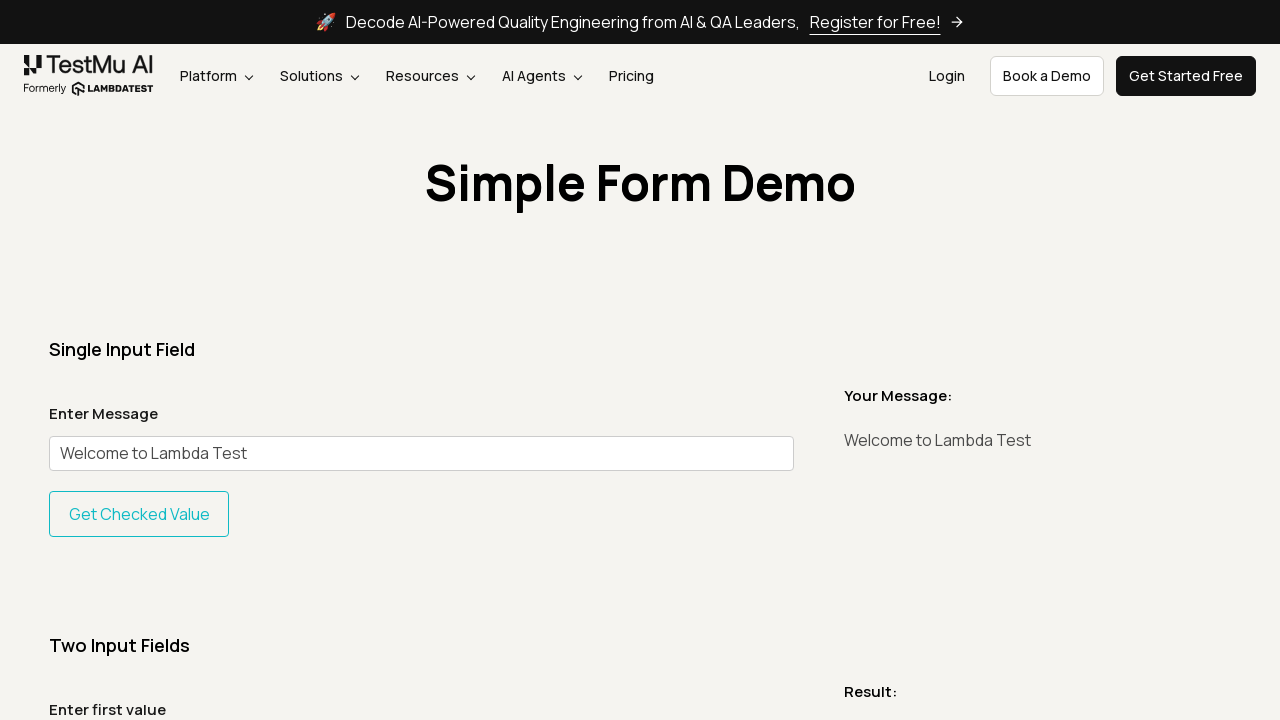

Verified that the message is displayed on the page
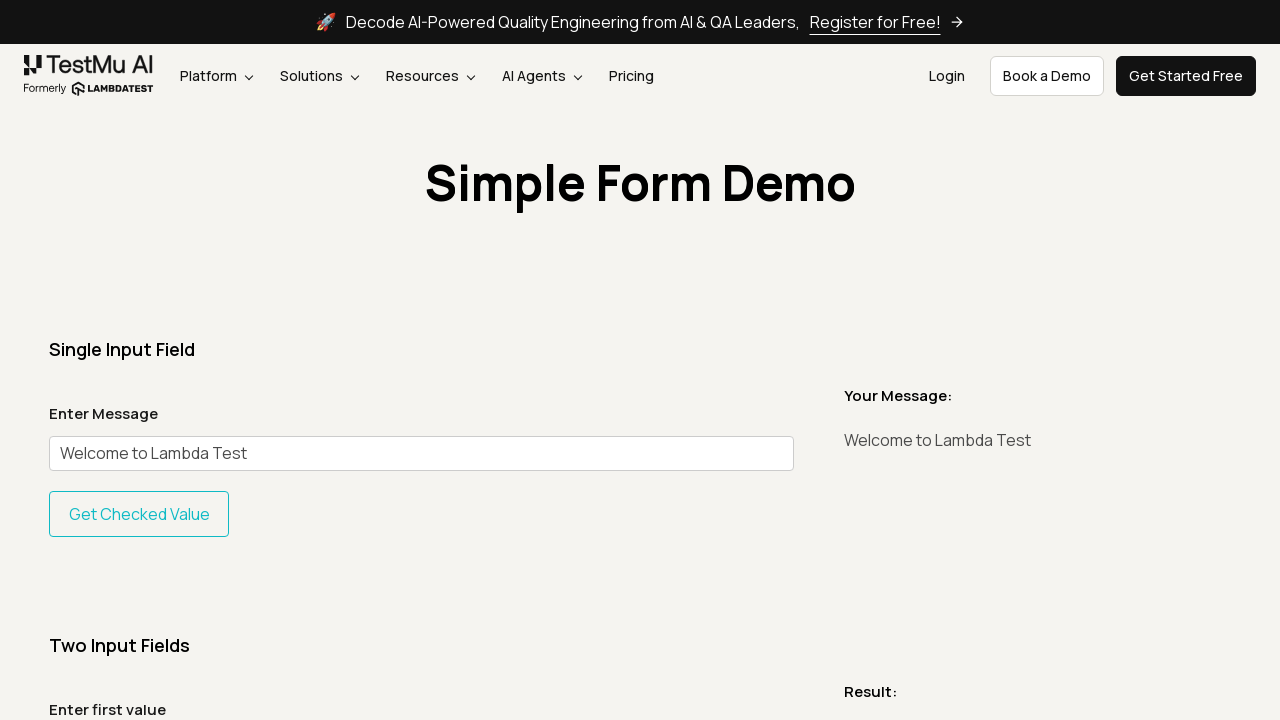

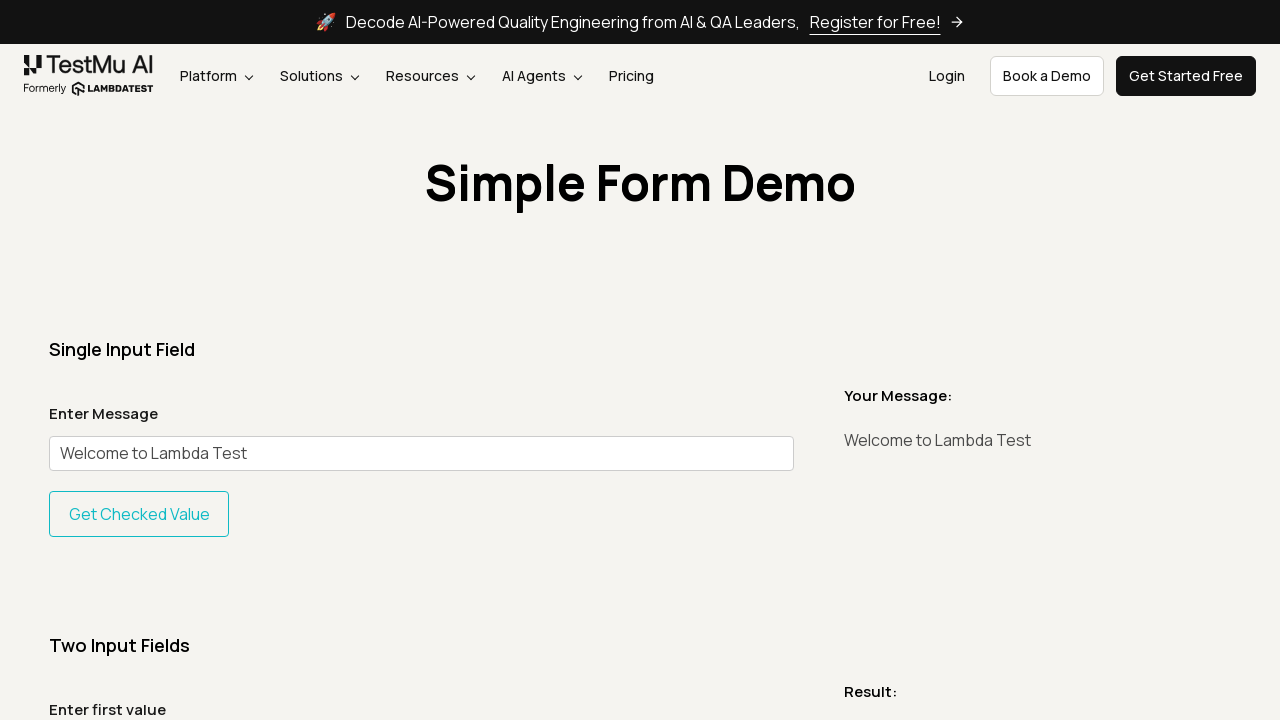